Tests filtering to display only active (uncompleted) todo items

Starting URL: https://demo.playwright.dev/todomvc

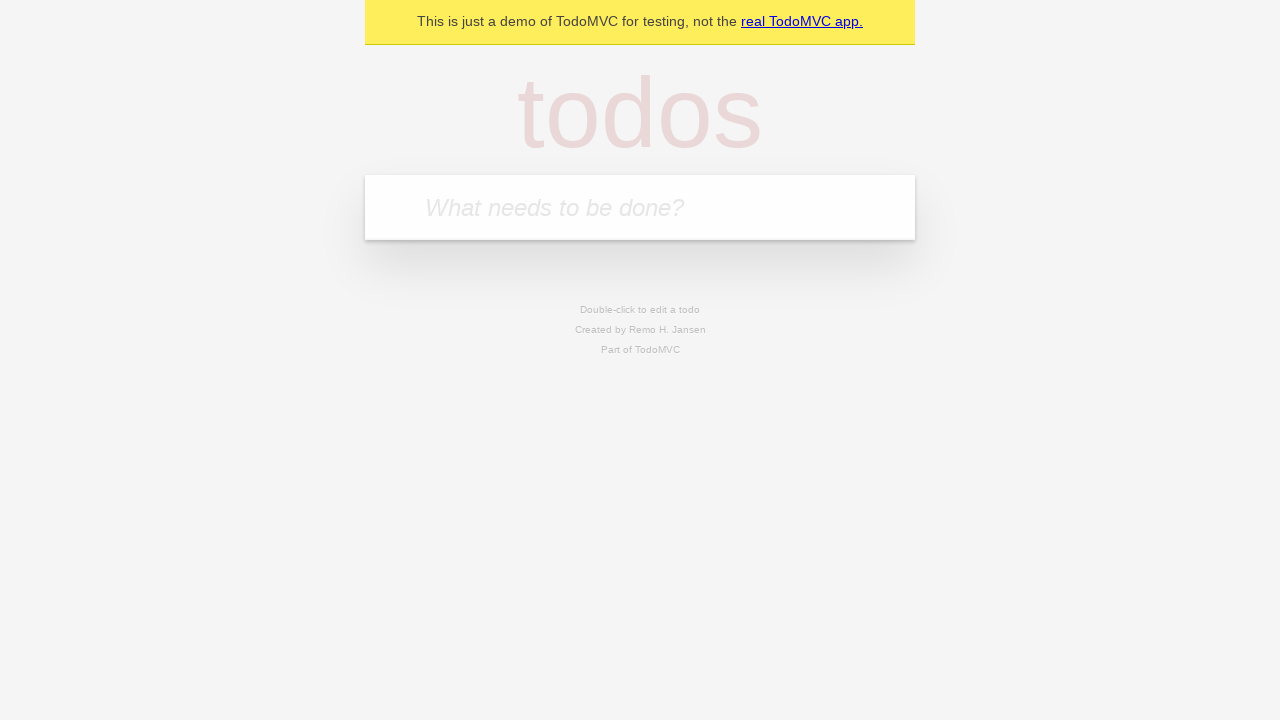

Filled todo input with 'buy some cheese' on internal:attr=[placeholder="What needs to be done?"i]
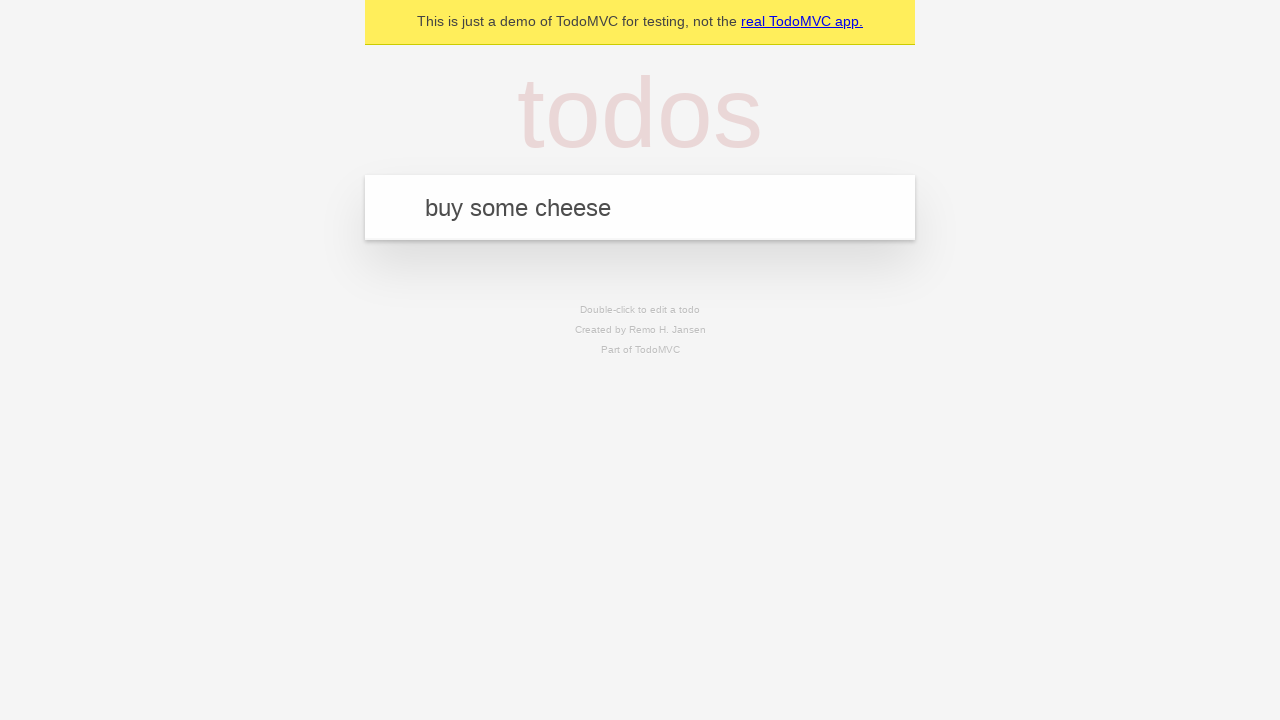

Pressed Enter to add first todo on internal:attr=[placeholder="What needs to be done?"i]
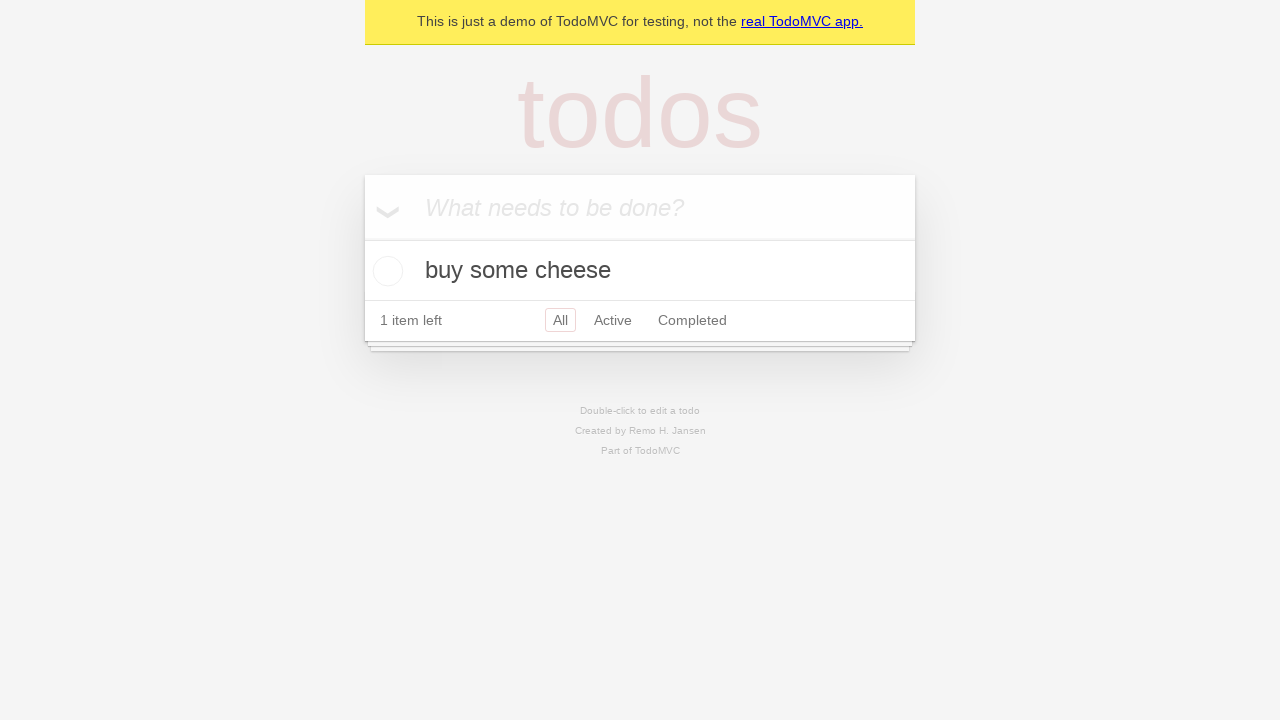

Filled todo input with 'feed the cat' on internal:attr=[placeholder="What needs to be done?"i]
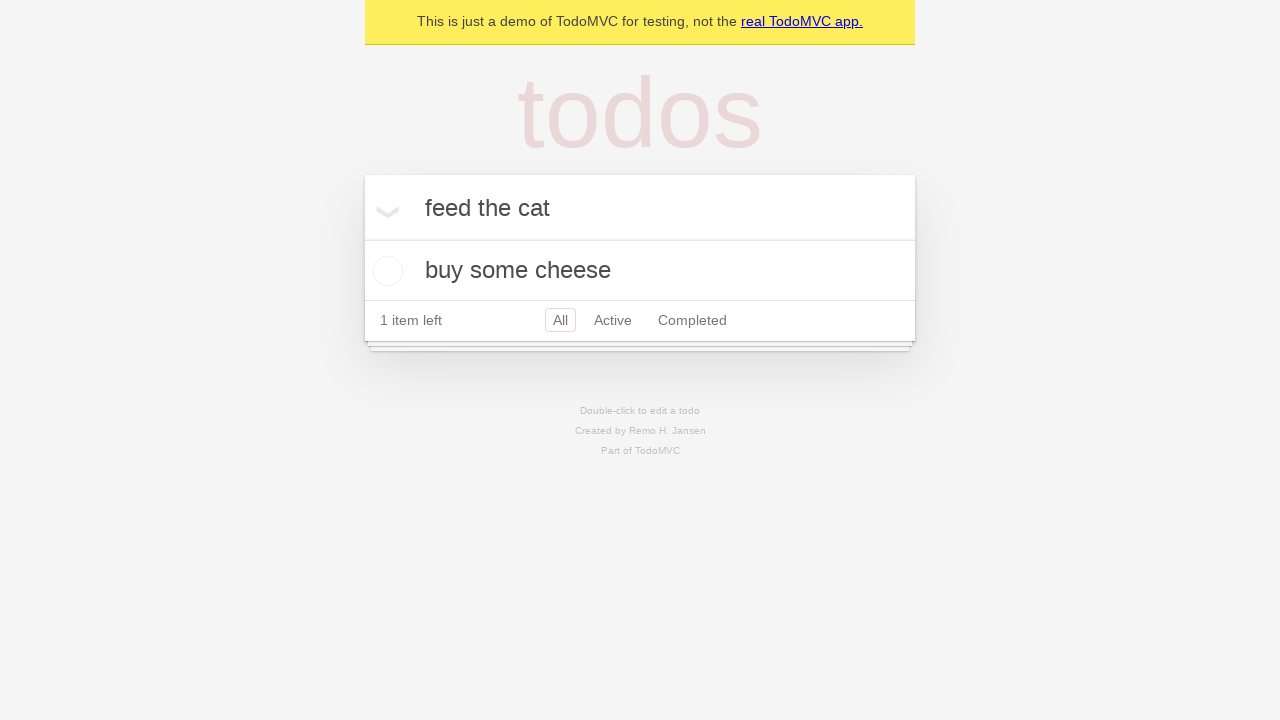

Pressed Enter to add second todo on internal:attr=[placeholder="What needs to be done?"i]
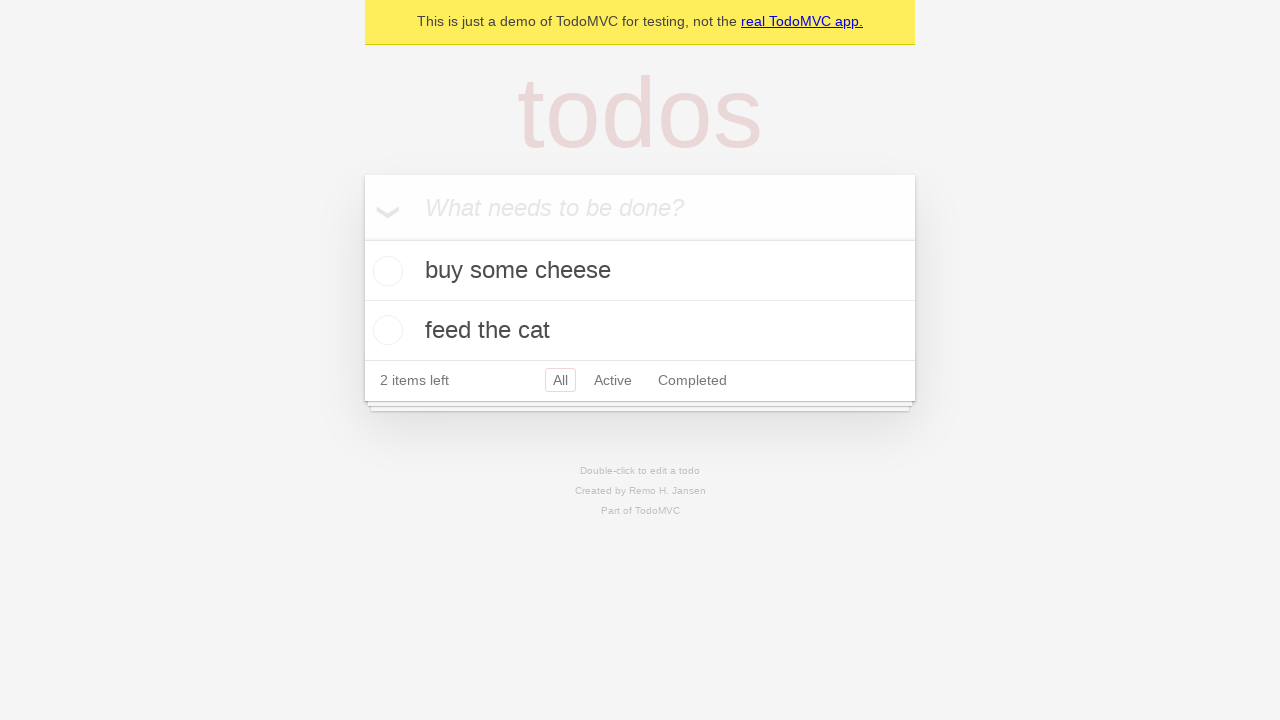

Filled todo input with 'book a doctors appointment' on internal:attr=[placeholder="What needs to be done?"i]
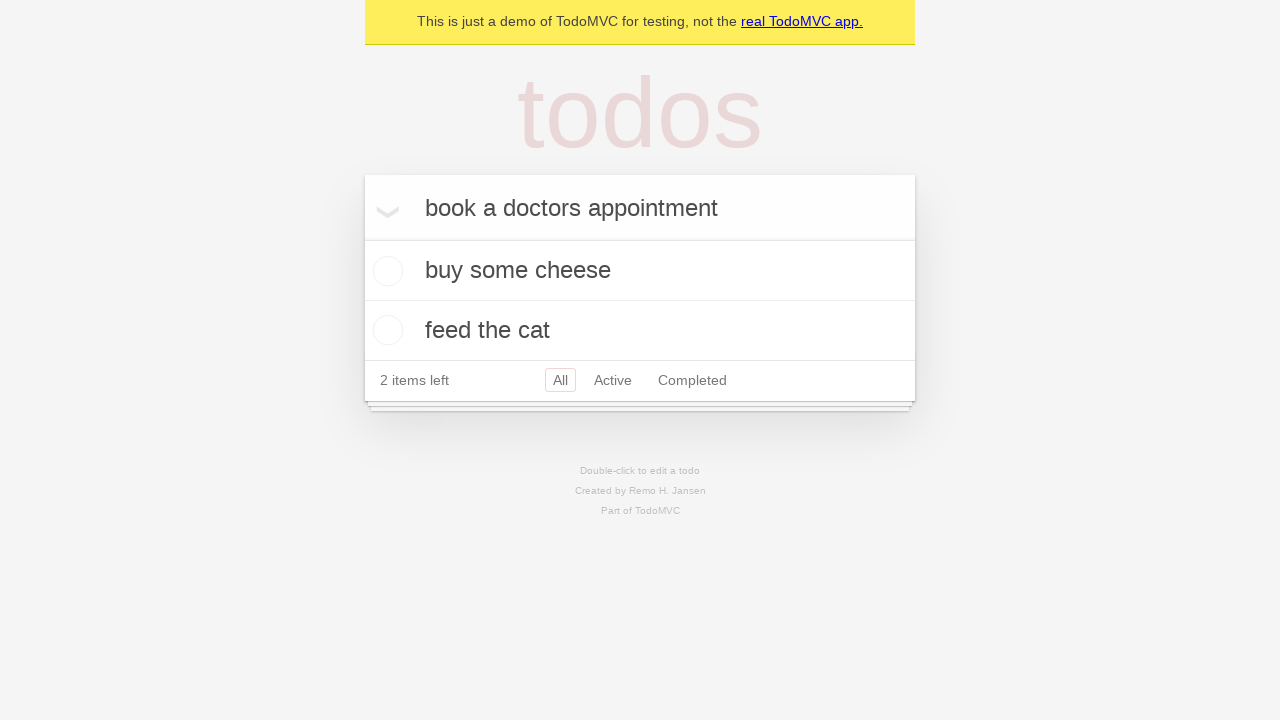

Pressed Enter to add third todo on internal:attr=[placeholder="What needs to be done?"i]
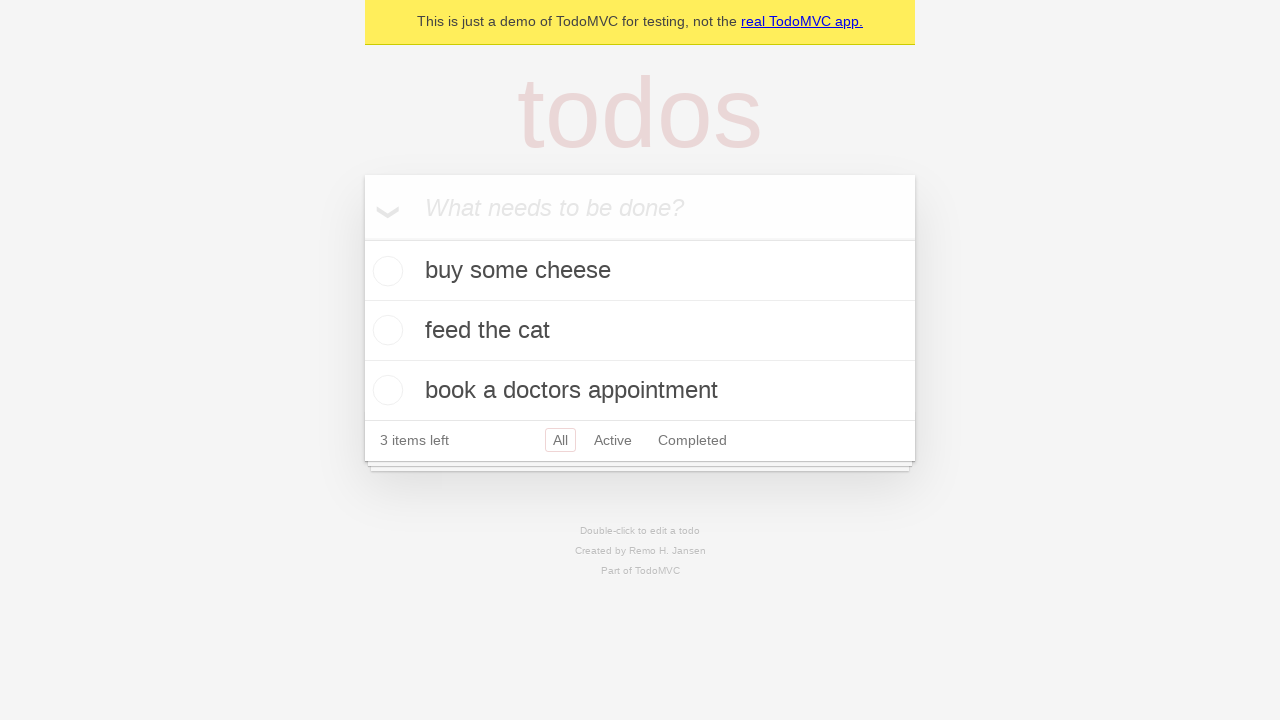

Waited for all three todos to be saved in localStorage
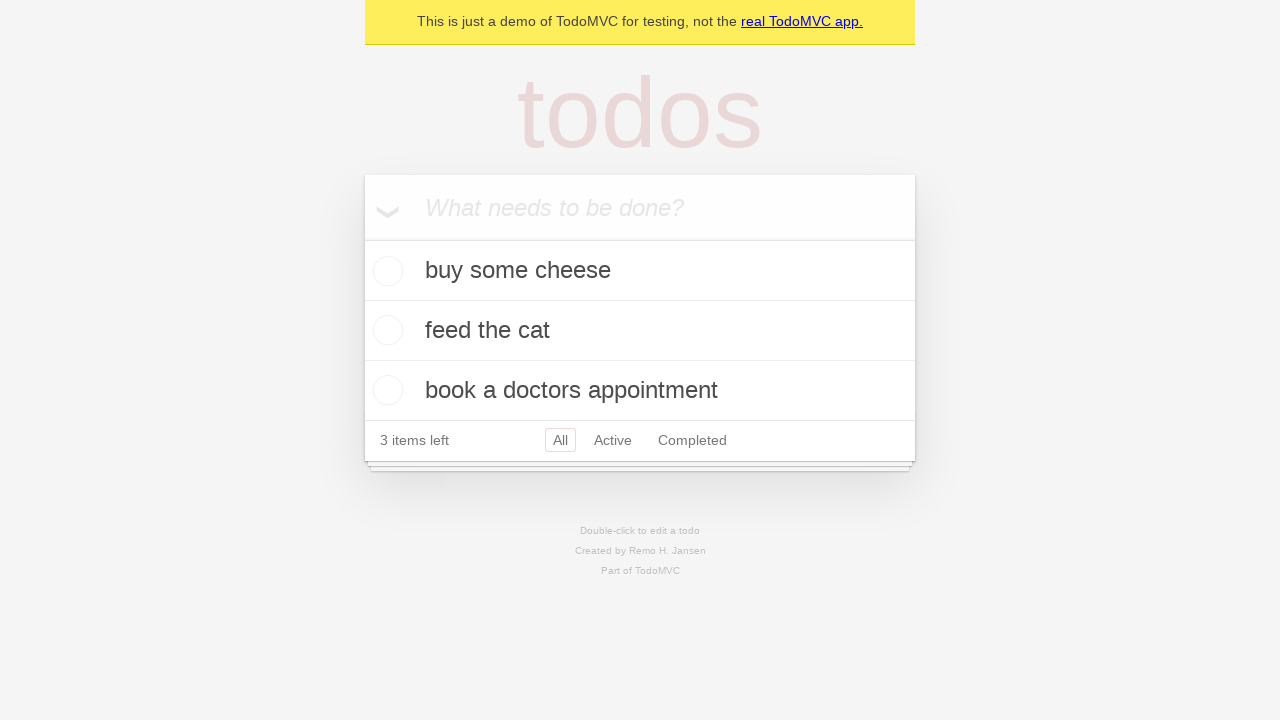

Checked the second todo item to mark it as completed at (385, 330) on internal:testid=[data-testid="todo-item"s] >> nth=1 >> internal:role=checkbox
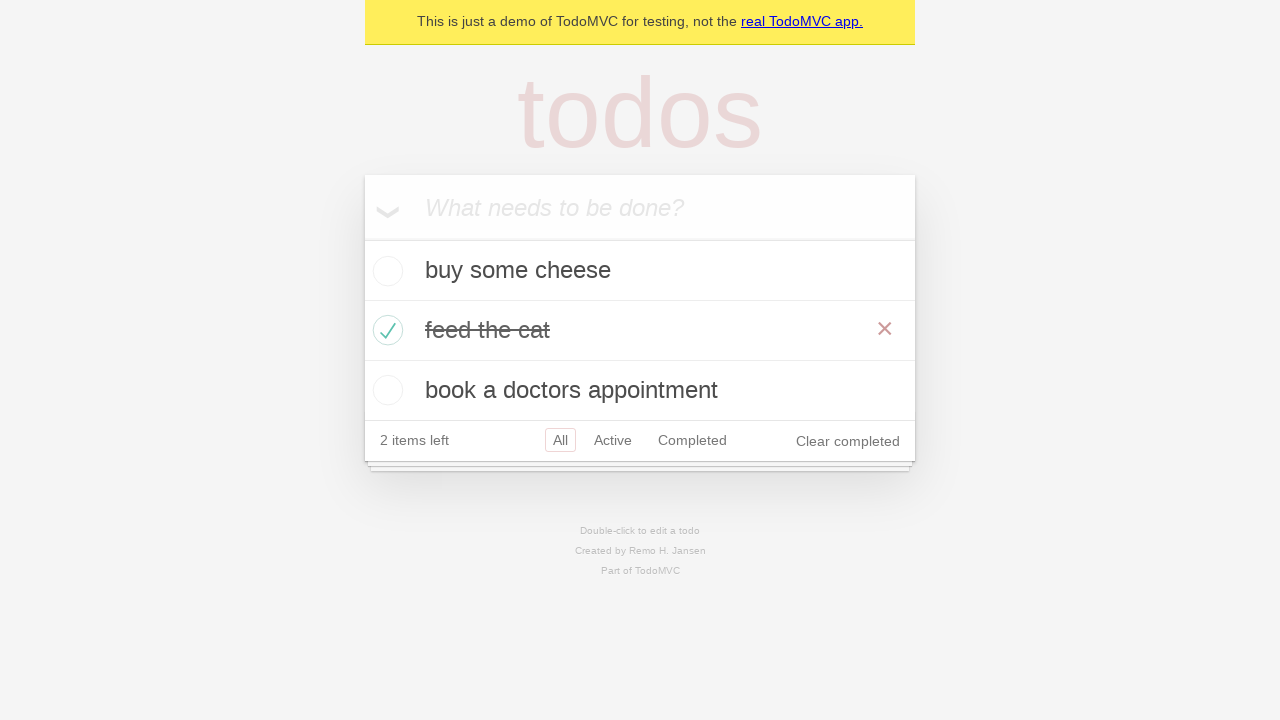

Waited for todo completion state to be persisted in localStorage
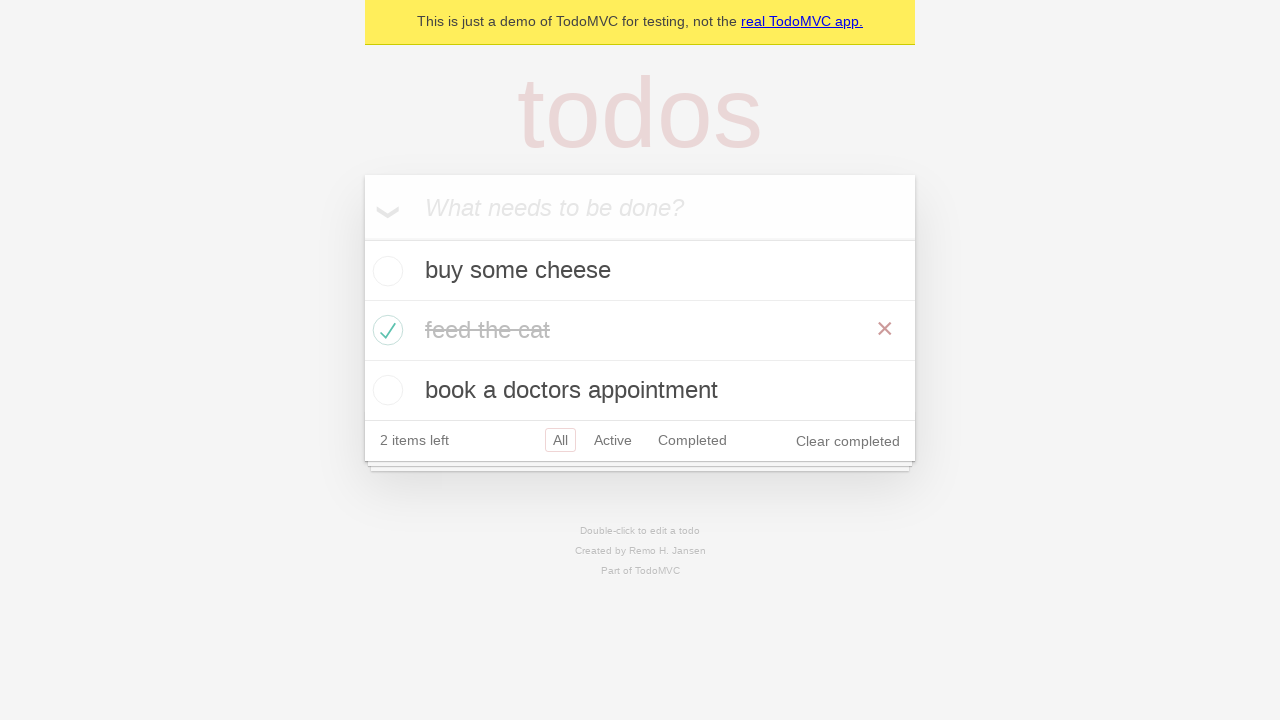

Clicked Active filter to display only uncompleted todo items at (613, 440) on internal:role=link[name="Active"i]
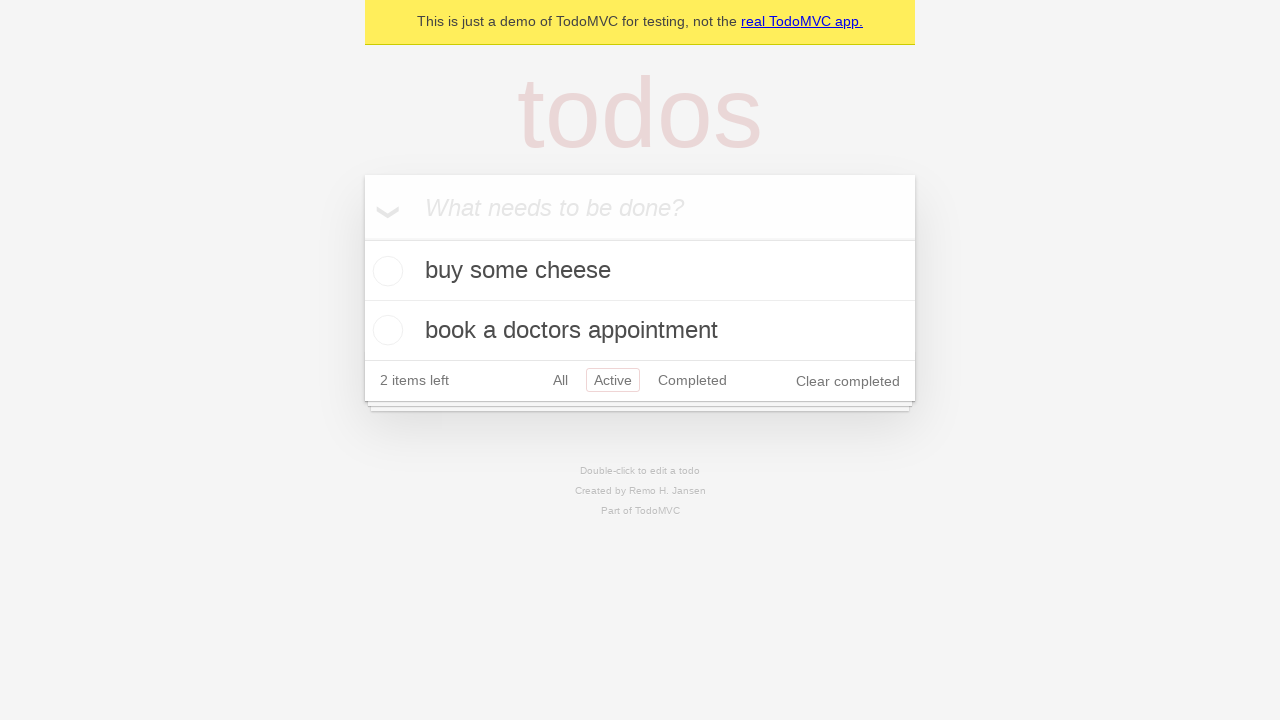

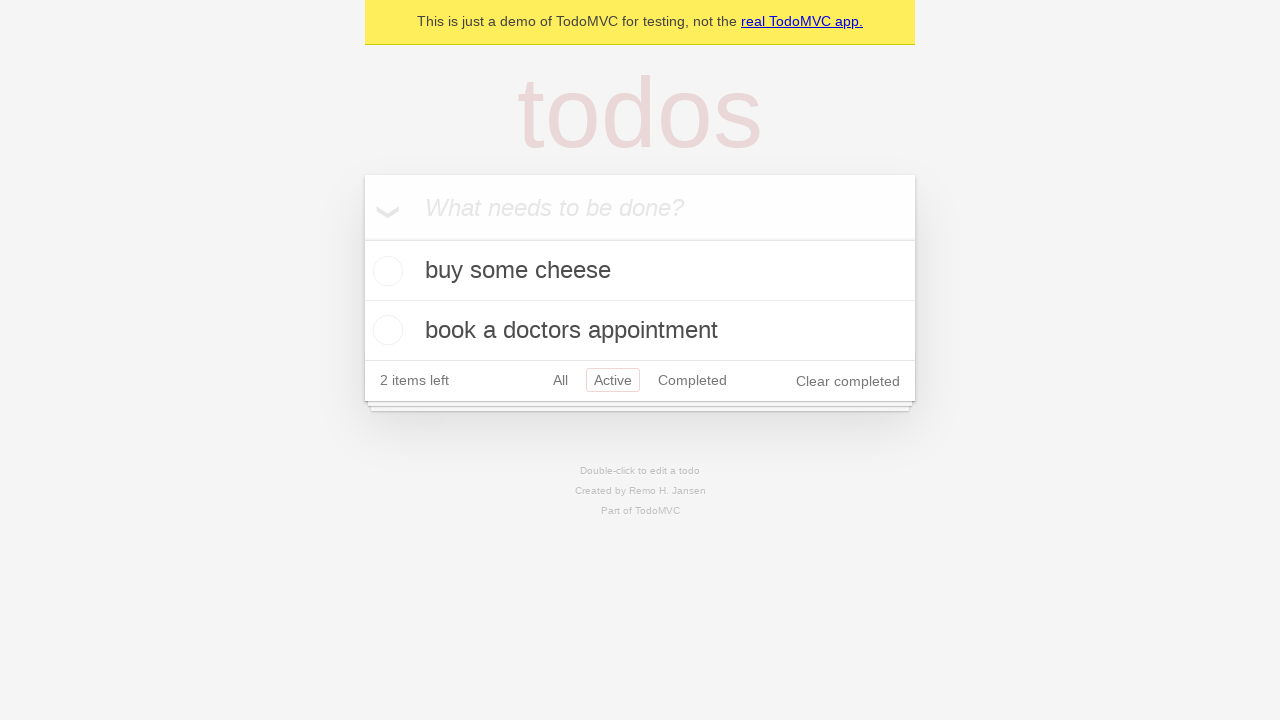